Tests that the GNPS network displayer interface is ready by navigating to a result page and verifying that a check-circle icon becomes visible, indicating successful loading.

Starting URL: https://gnps.ucsd.edu/ProteoSAFe/result.jsp?view=network_displayer&componentindex=3&task=5b4fa89c73344360b8b915a3af9ea7d4&test=true

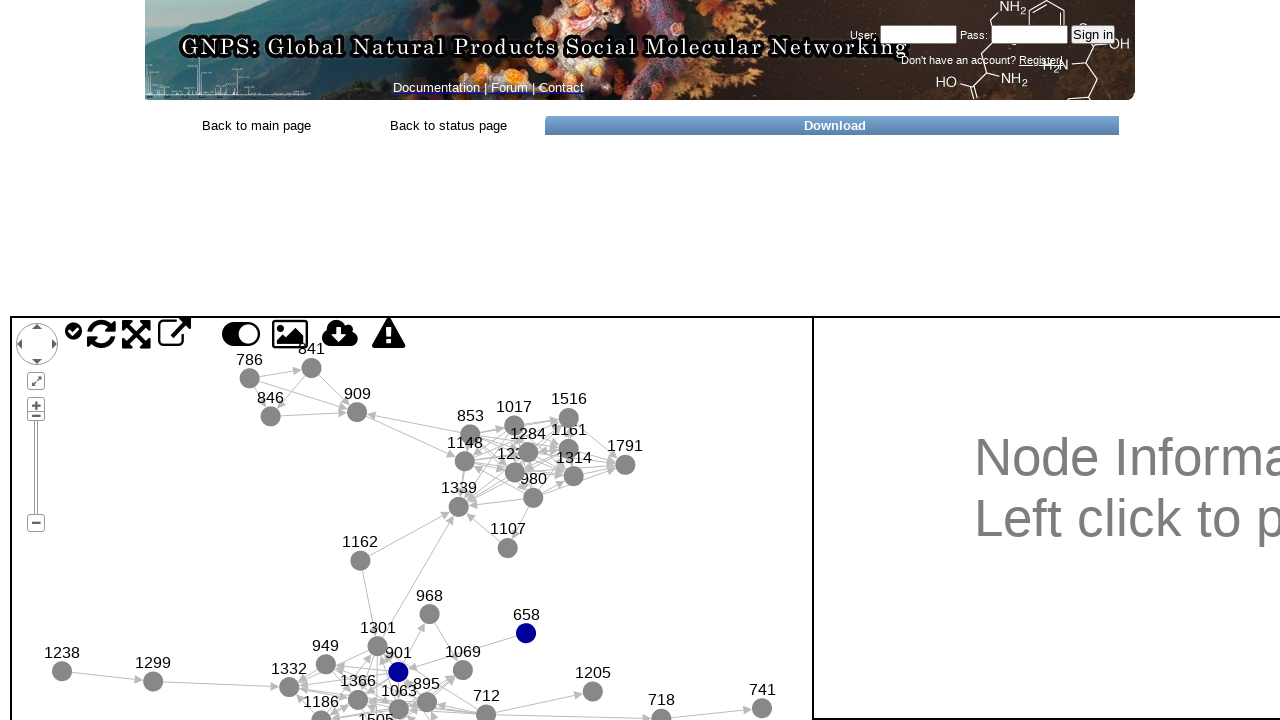

Waited for check-circle icon to become visible, indicating GNPS network displayer interface is ready
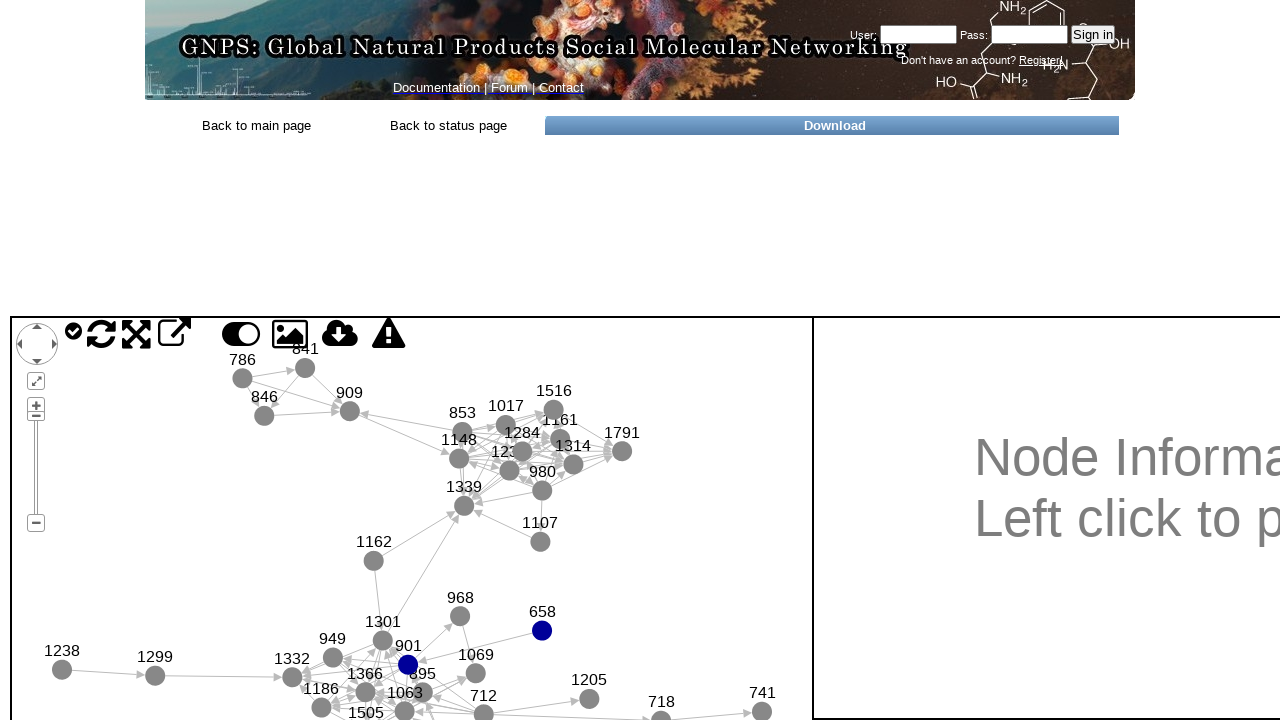

Located check-circle icon elements
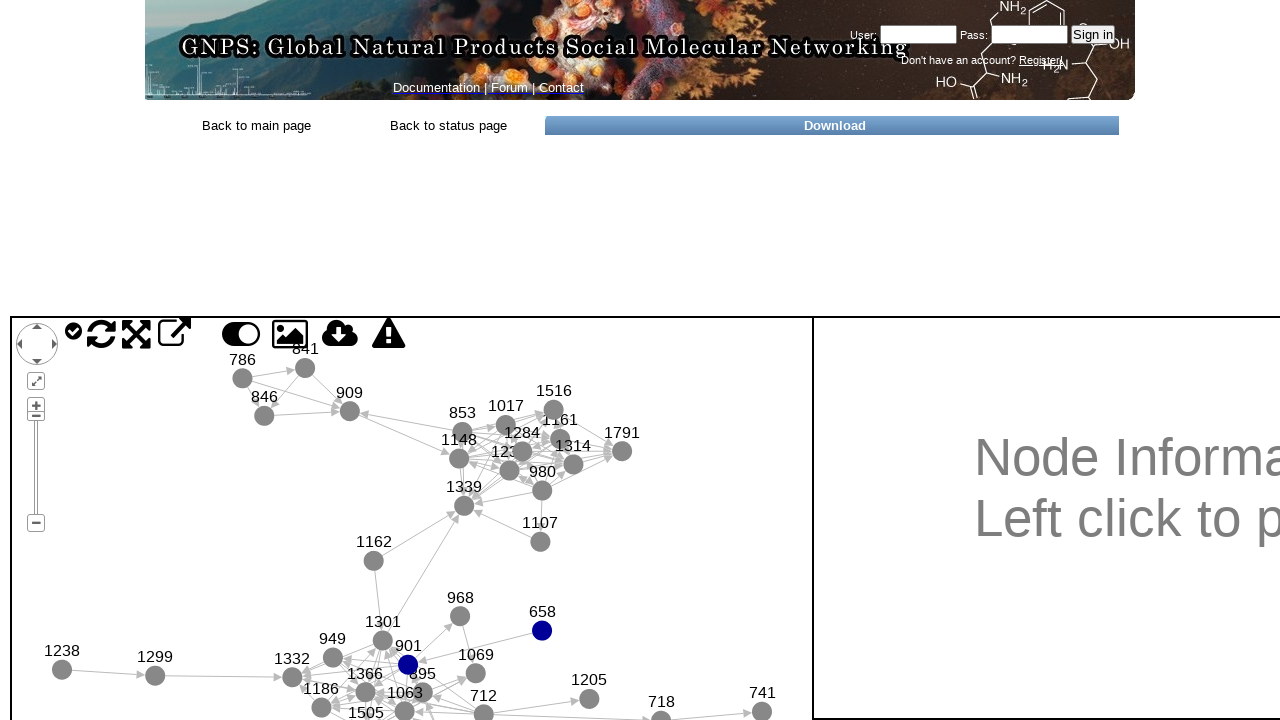

Verified that at least one check-circle icon is present
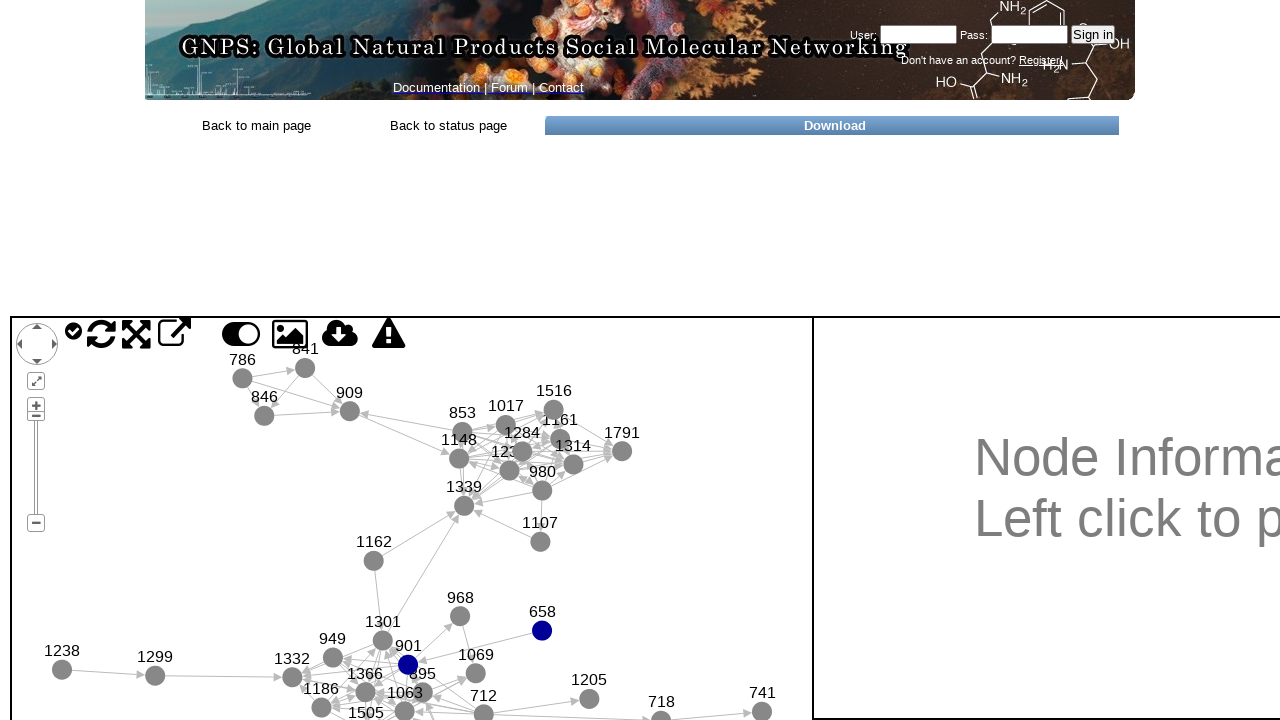

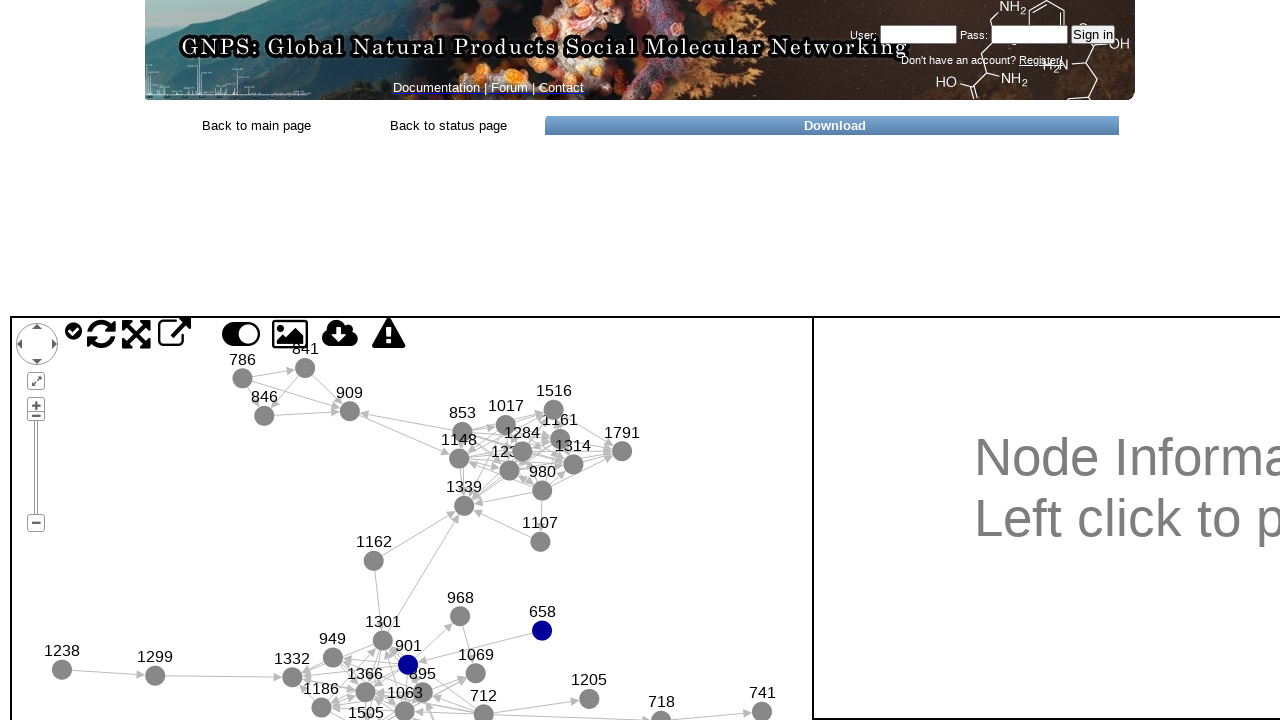